Tests 7-character validation form with 7 asterisk characters

Starting URL: https://testpages.eviltester.com/styled/apps/7charval/simple7charvalidation.html

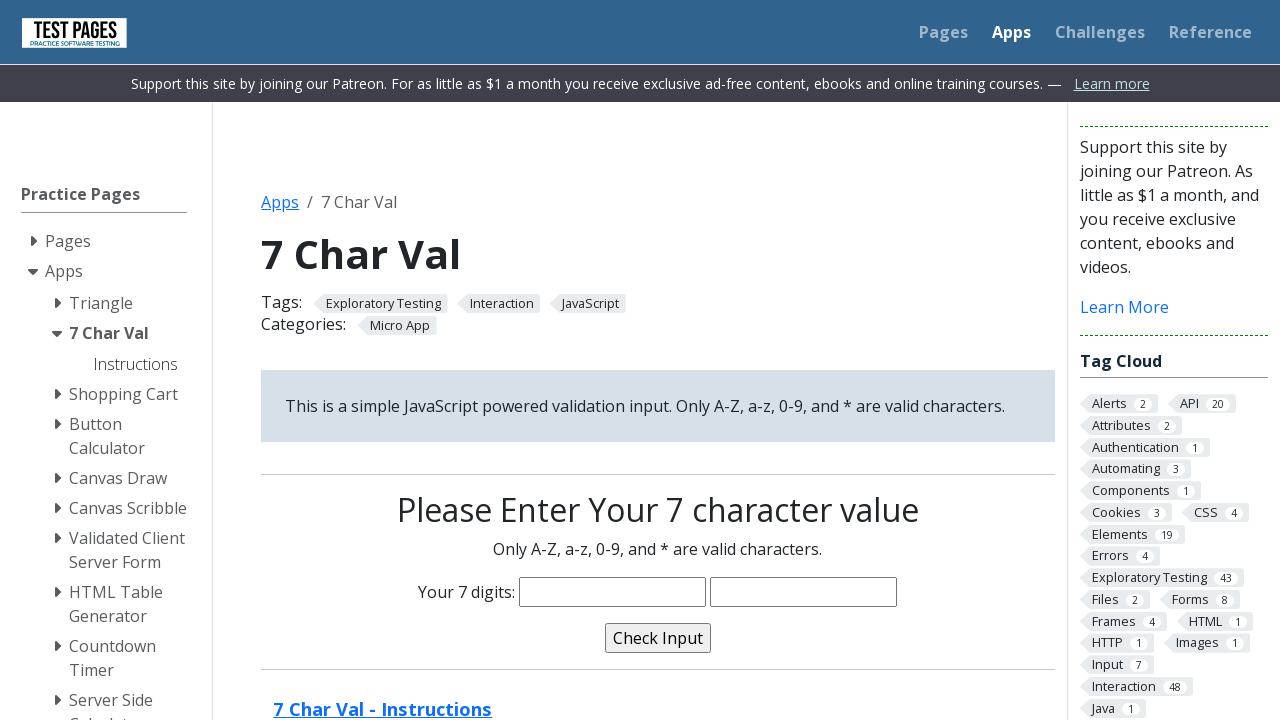

Filled characters field with 7 asterisk characters on input[name='characters']
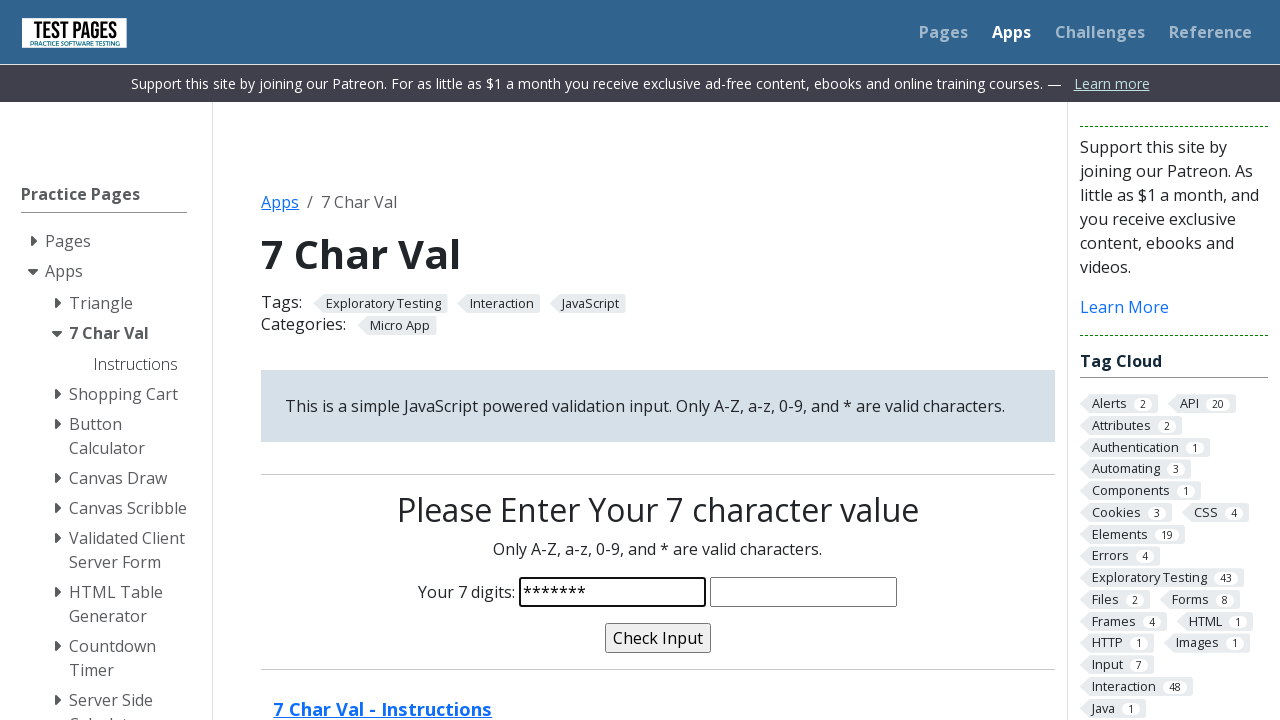

Clicked validate button at (658, 638) on input[name='validate']
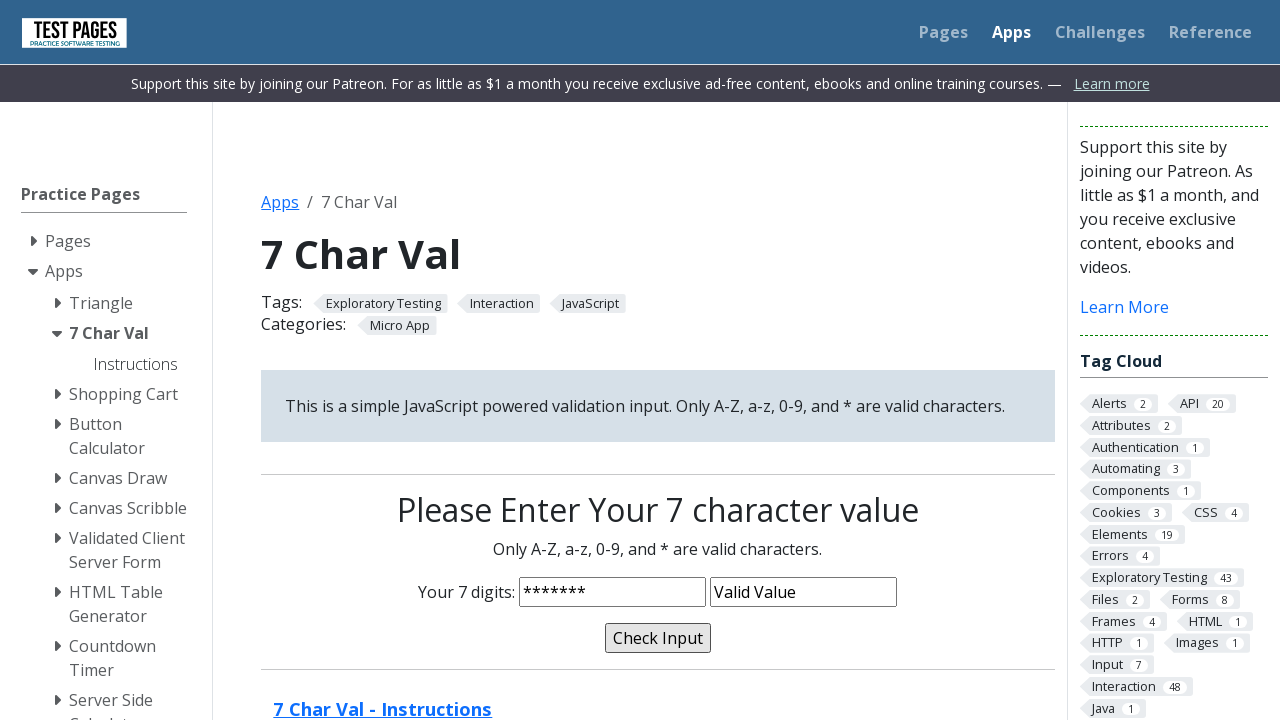

Validation message confirmed as 'Valid Value'
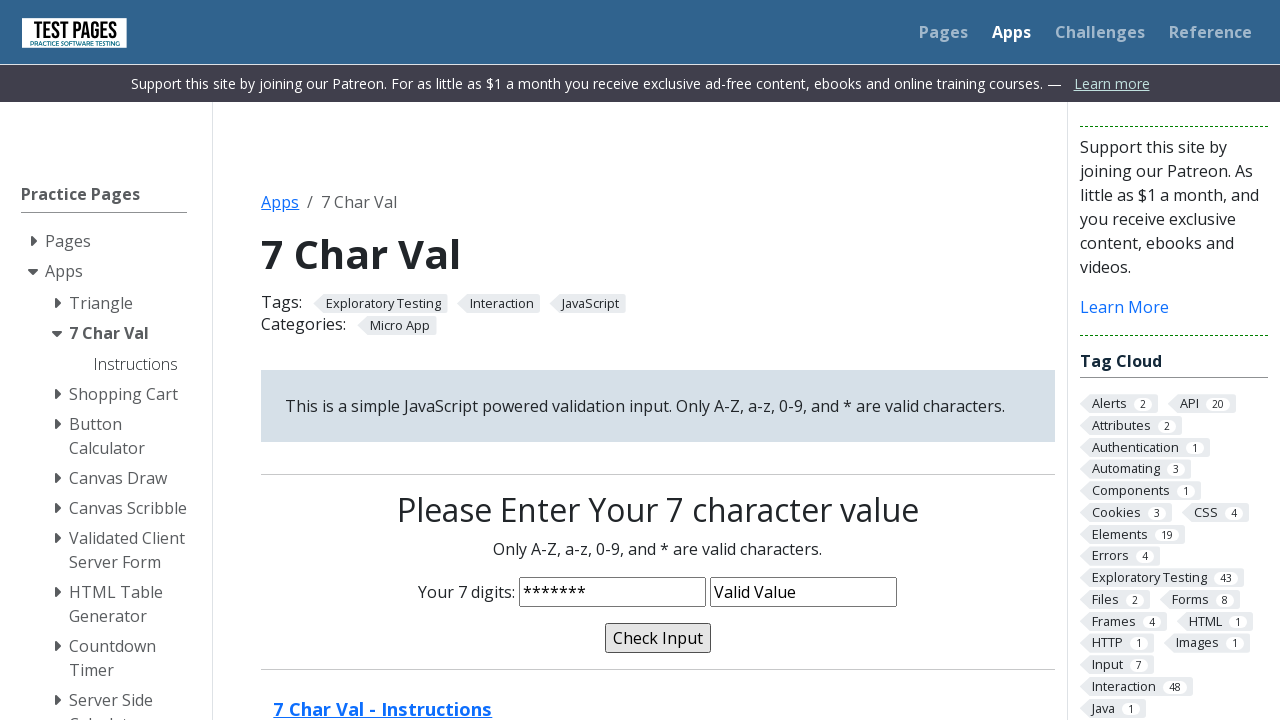

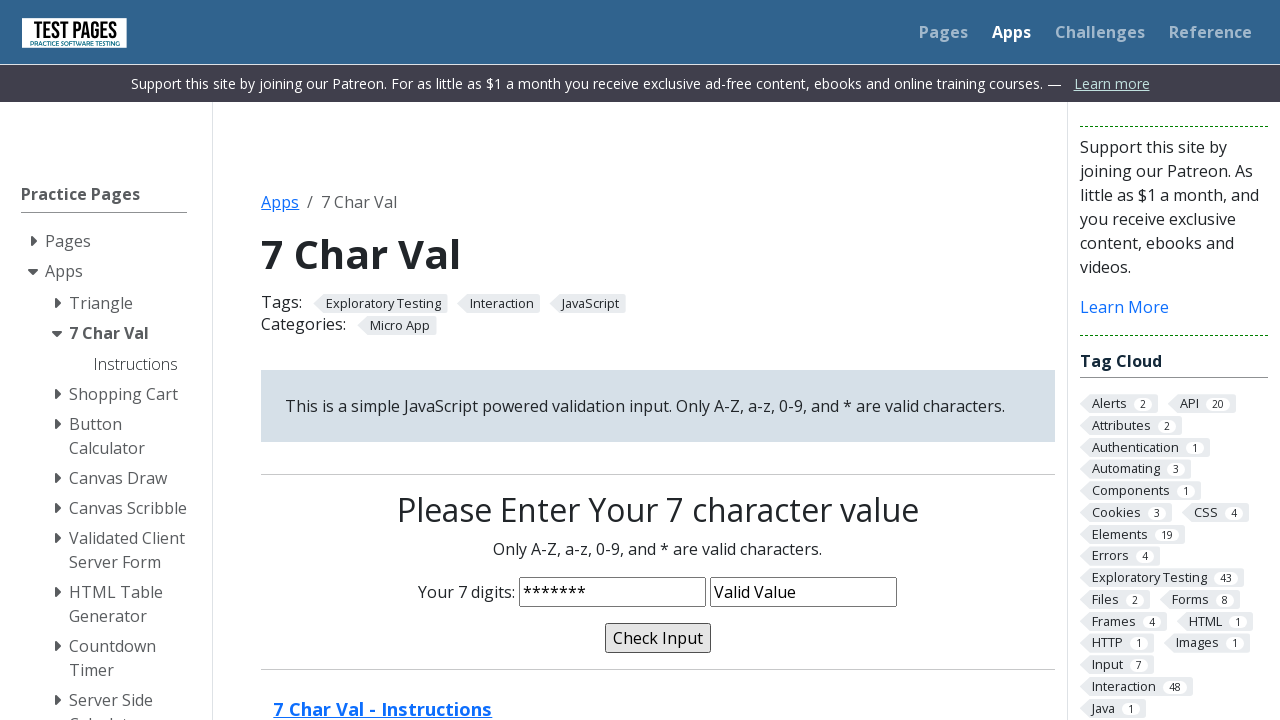